Tests adding two elements and deleting one, verifying one delete button remains

Starting URL: https://the-internet.herokuapp.com

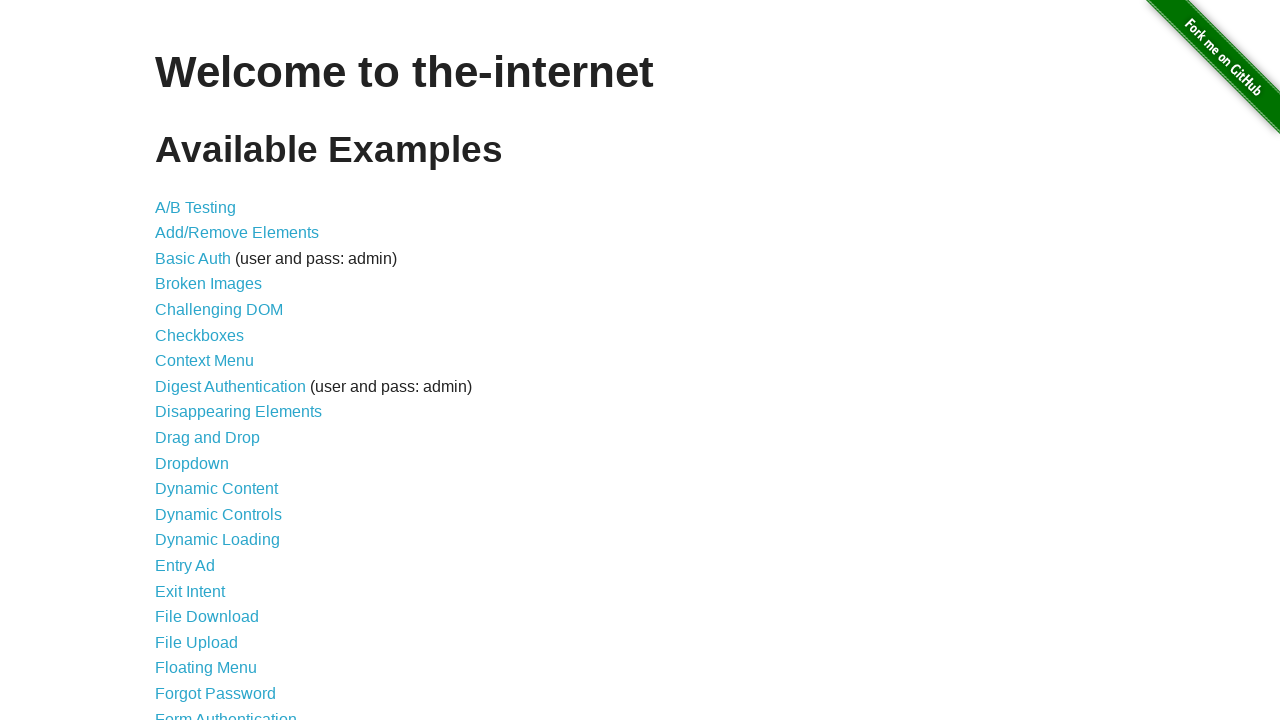

Navigated to the-internet.herokuapp.com
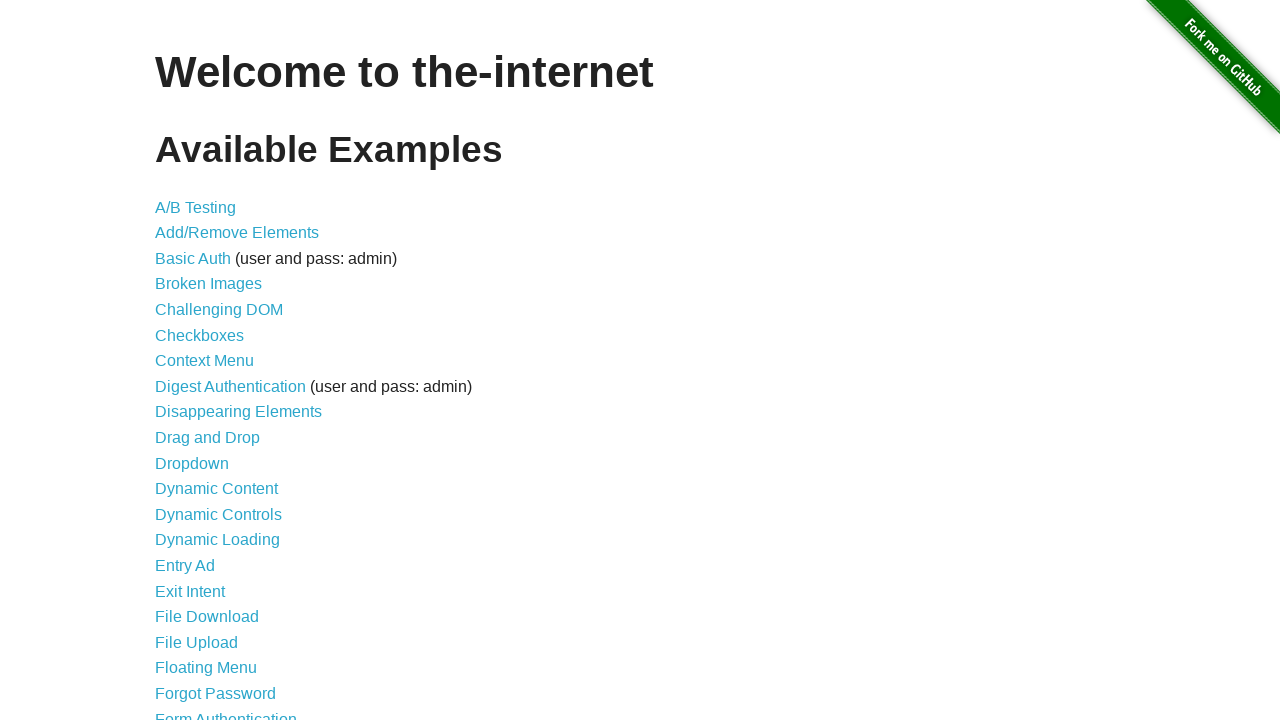

Clicked link to Add/Remove Elements page at (237, 233) on a[href='/add_remove_elements/']
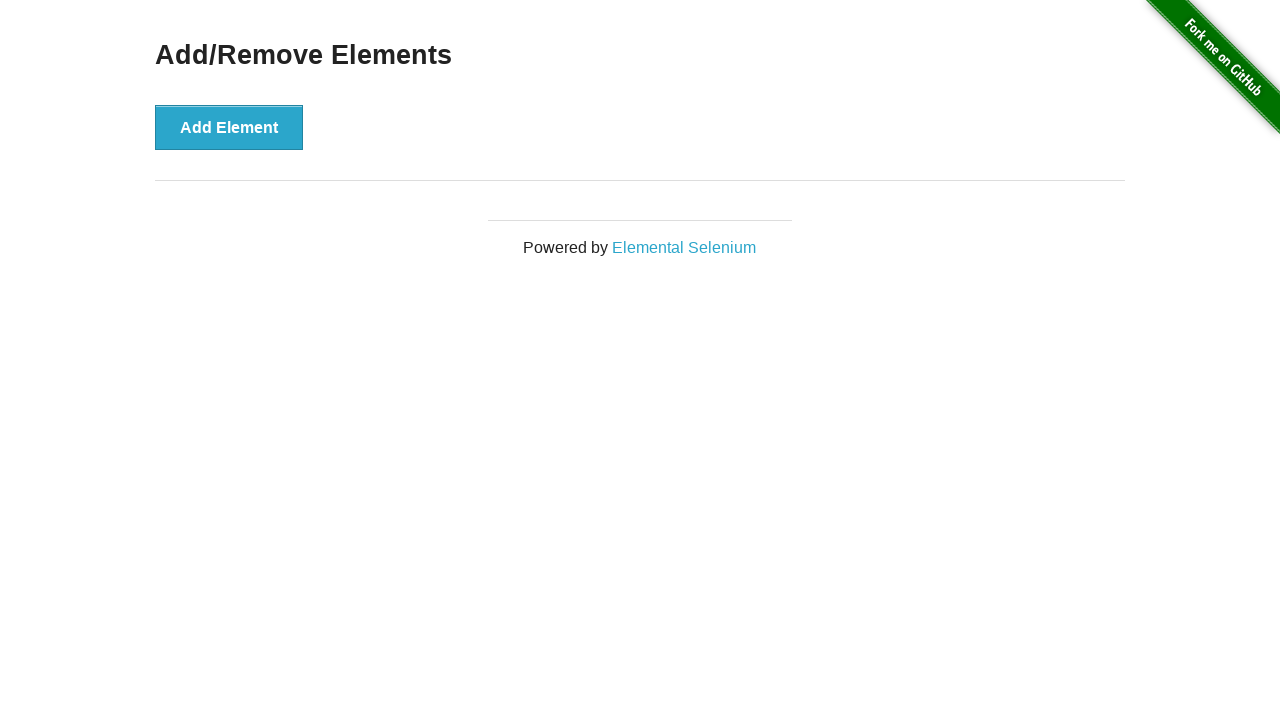

Clicked Add Element button (first time) at (229, 127) on button:has-text('Add Element')
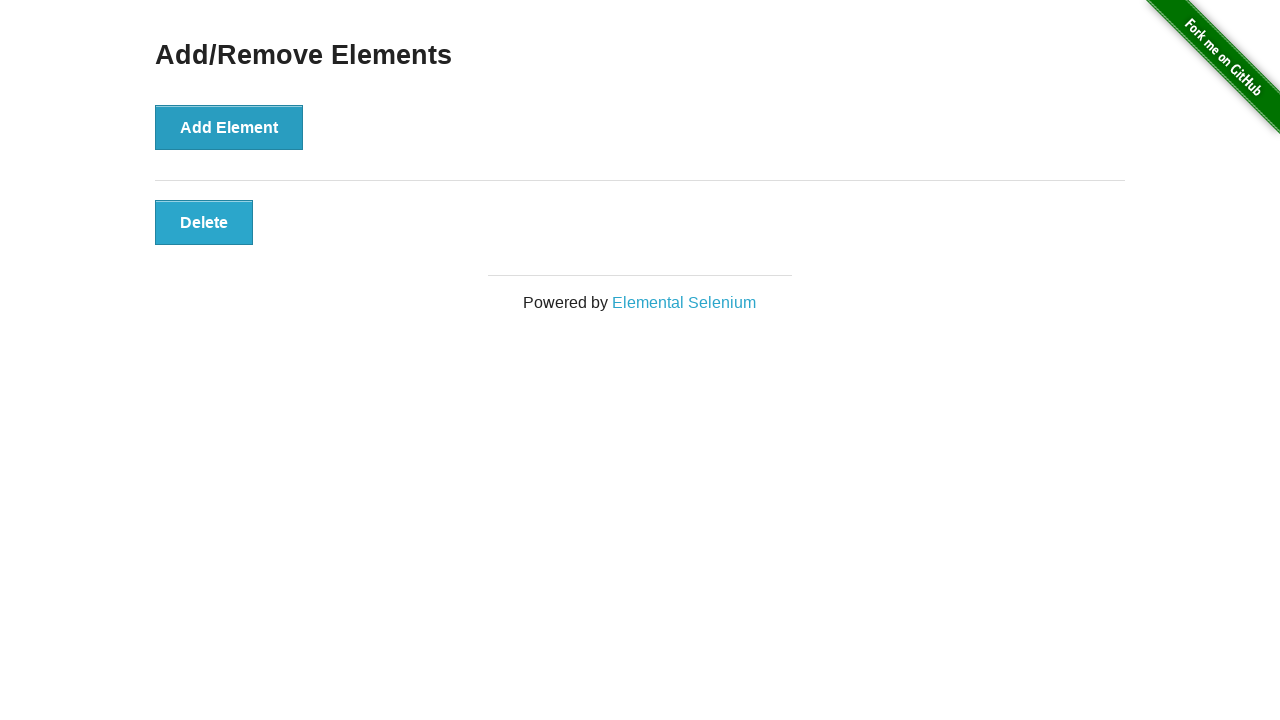

Clicked Add Element button (second time) at (229, 127) on button:has-text('Add Element')
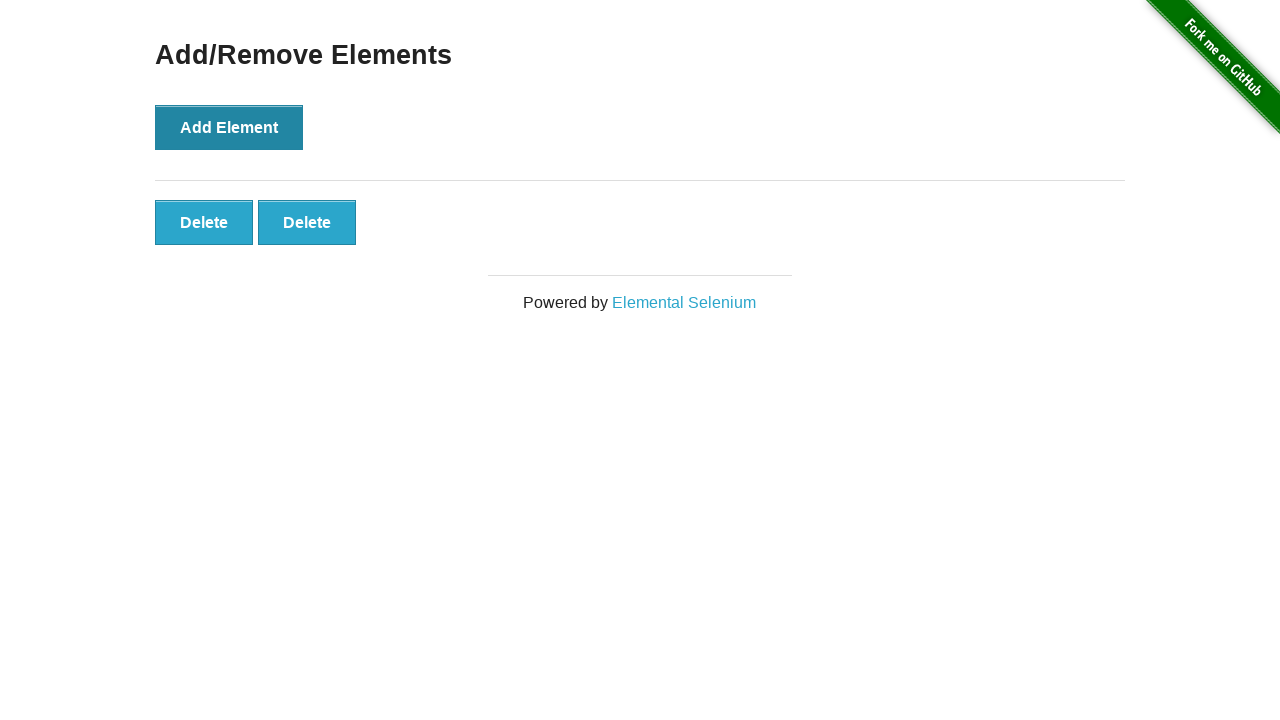

Clicked Delete button to remove one element at (204, 222) on button:has-text('Delete')
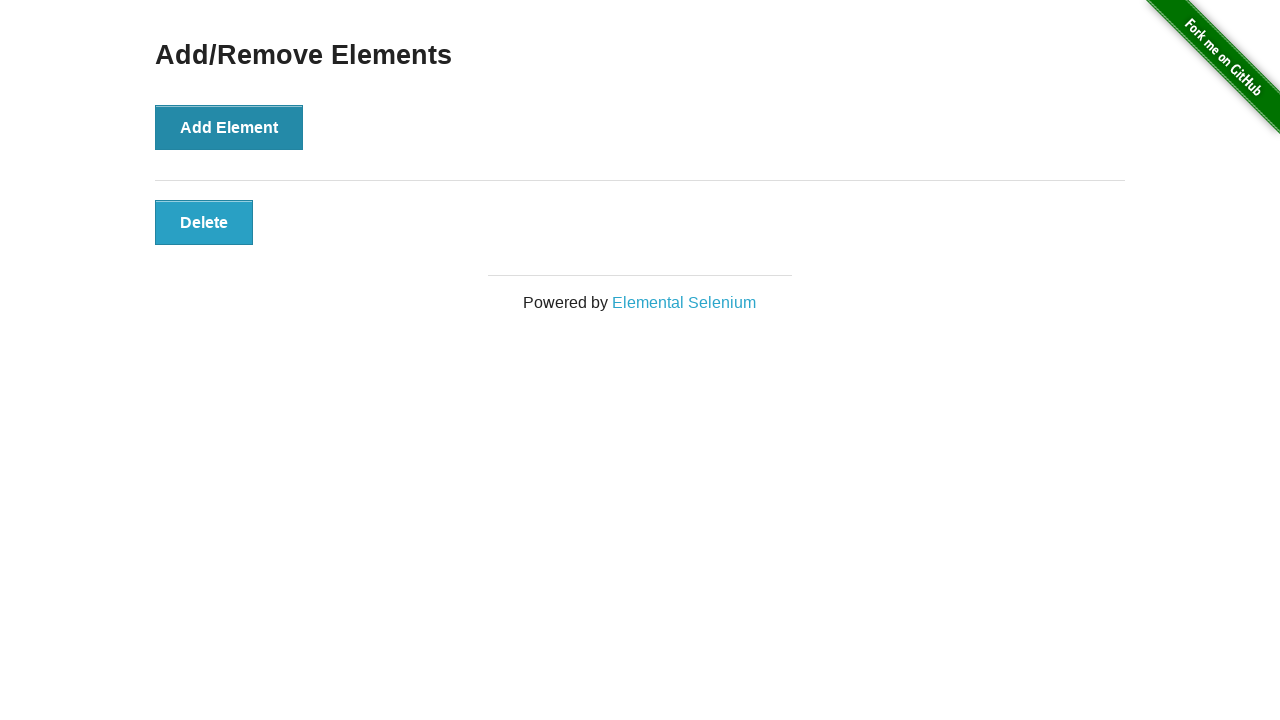

Verified that exactly one Delete button remains
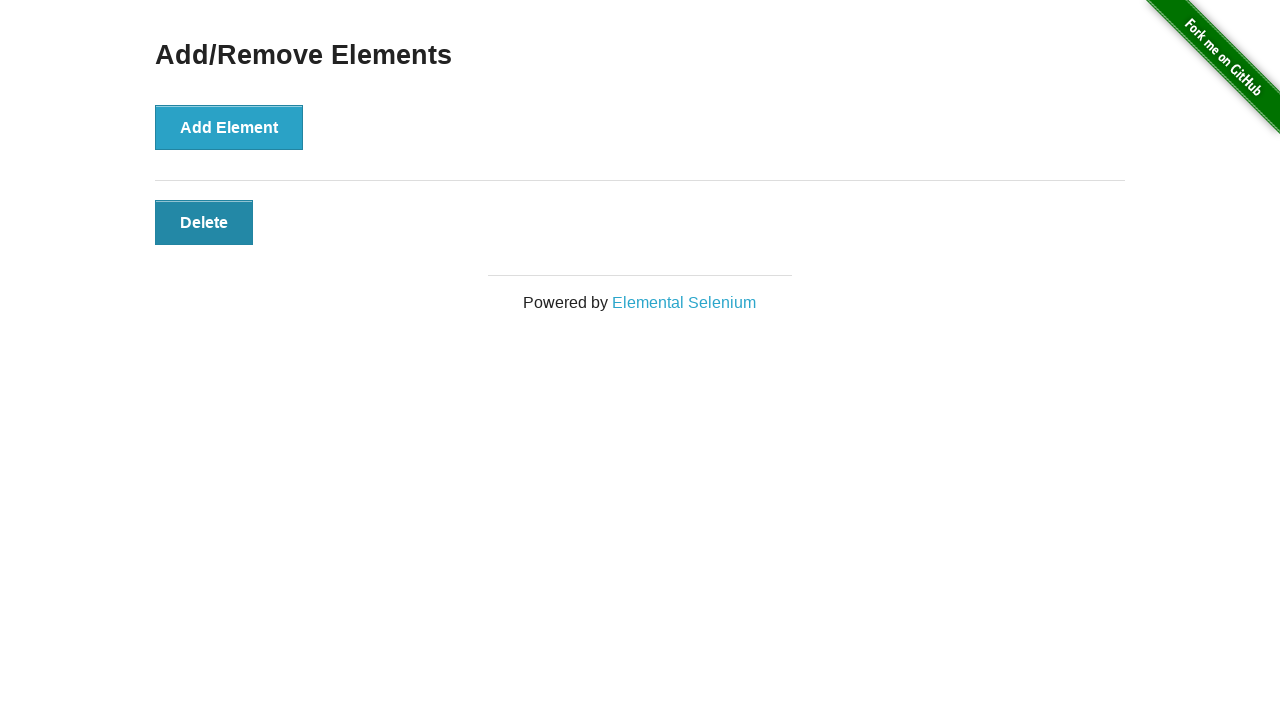

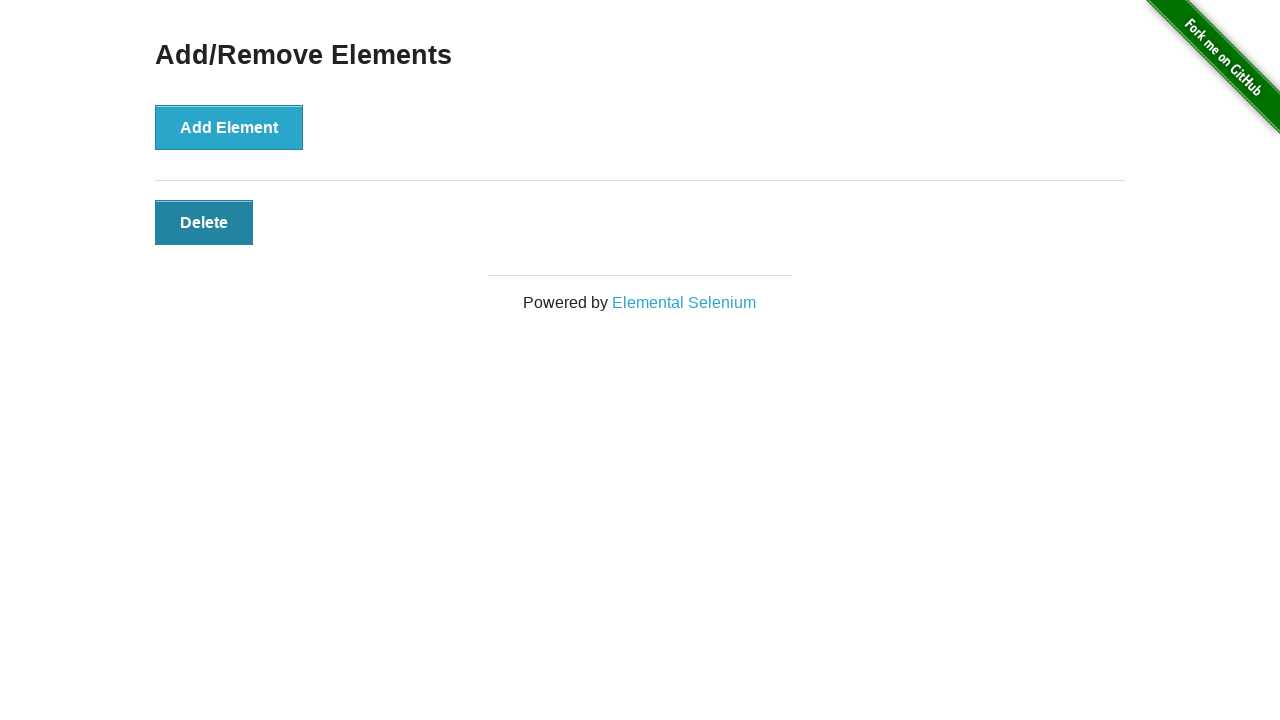